Tests GitHub search functionality by clicking the search button, entering a search query for "python", and submitting the search.

Starting URL: https://github.com

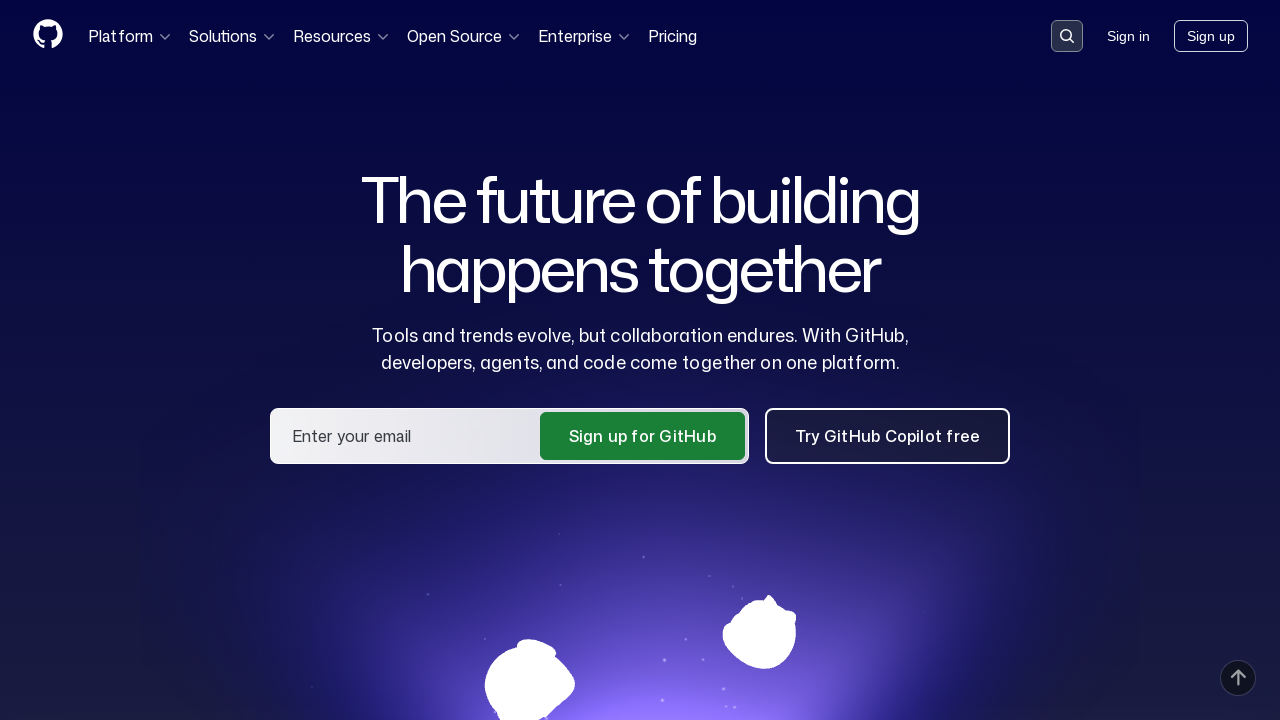

Clicked search button to open search input at (1067, 36) on .header-search-button
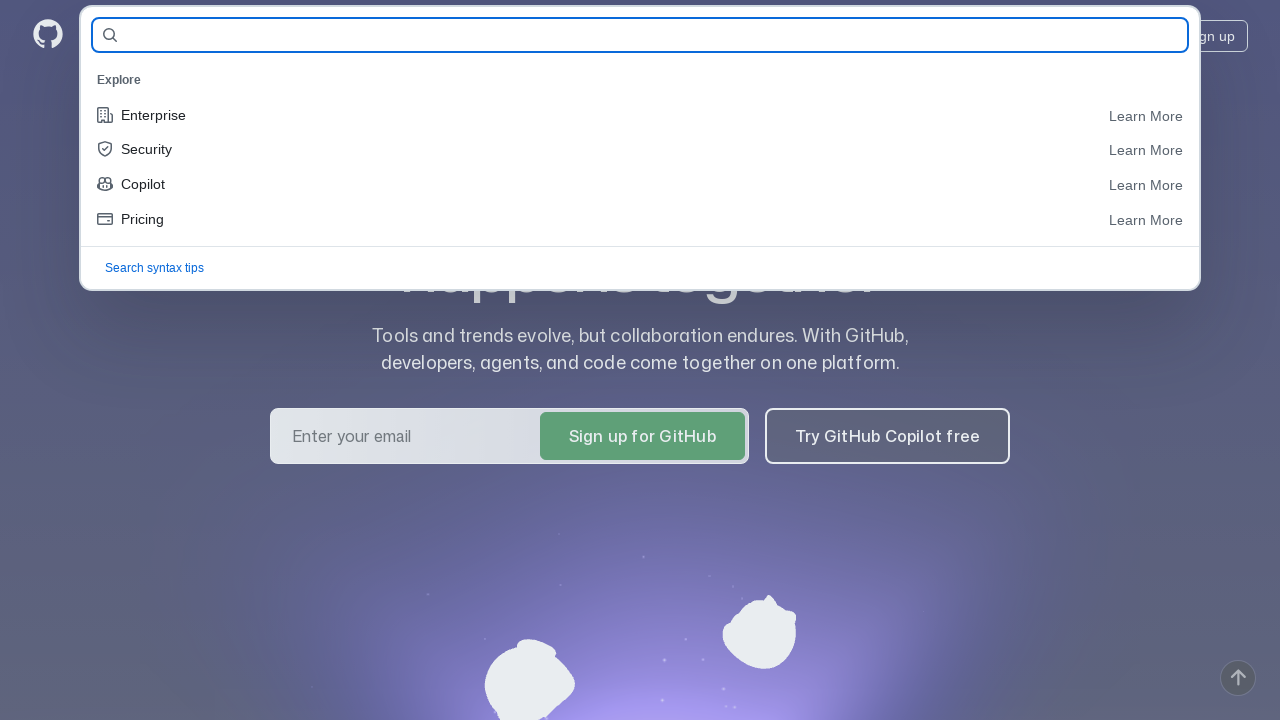

Search input field appeared
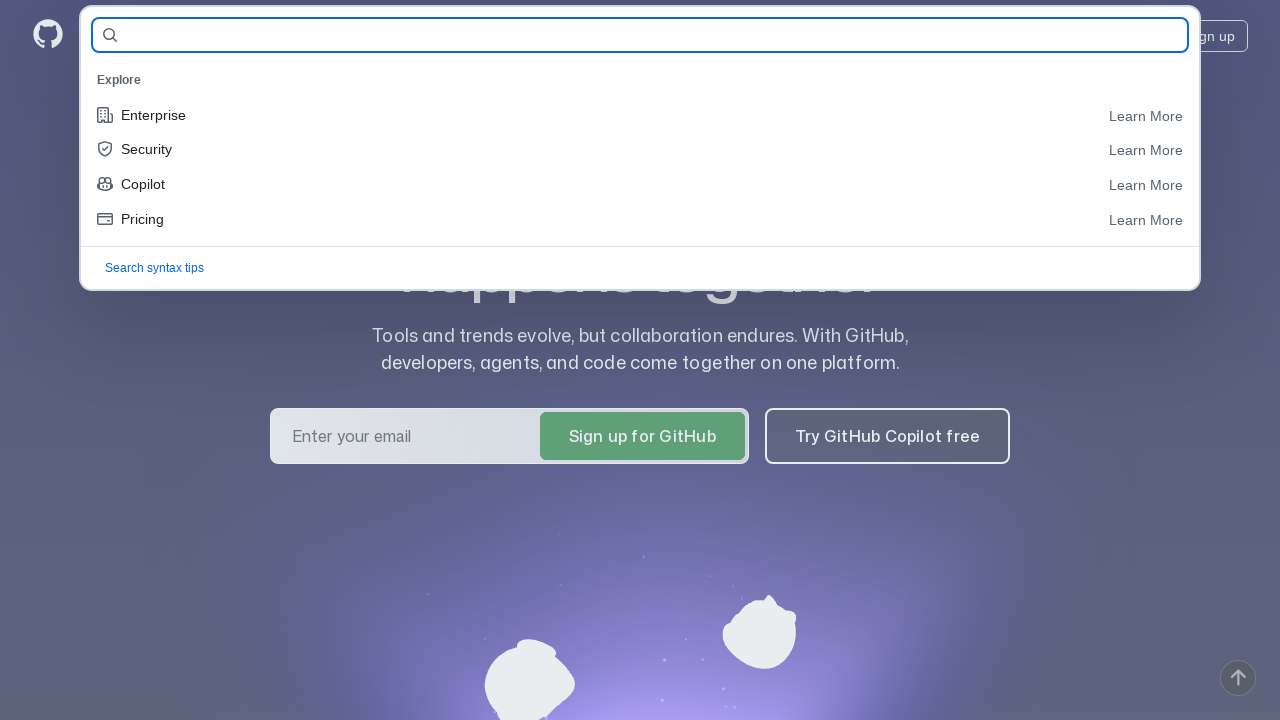

Entered 'python' in search field on #query-builder-test
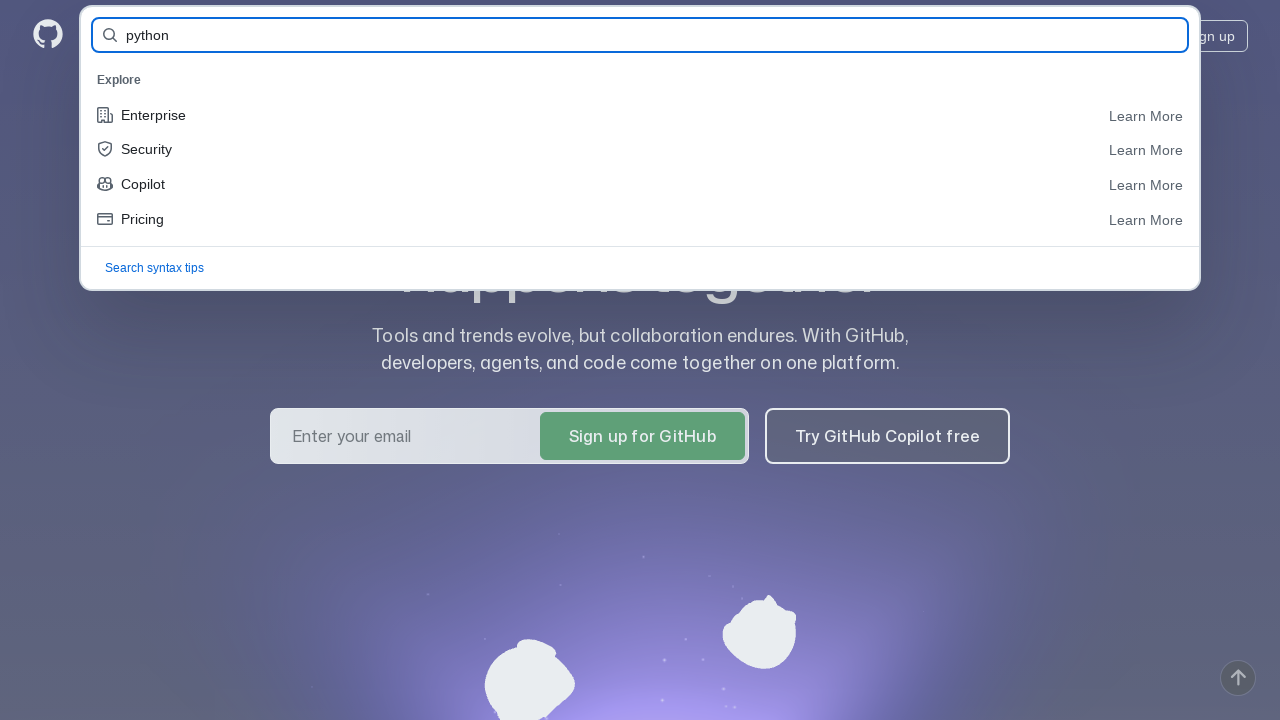

Pressed Enter to submit search query on #query-builder-test
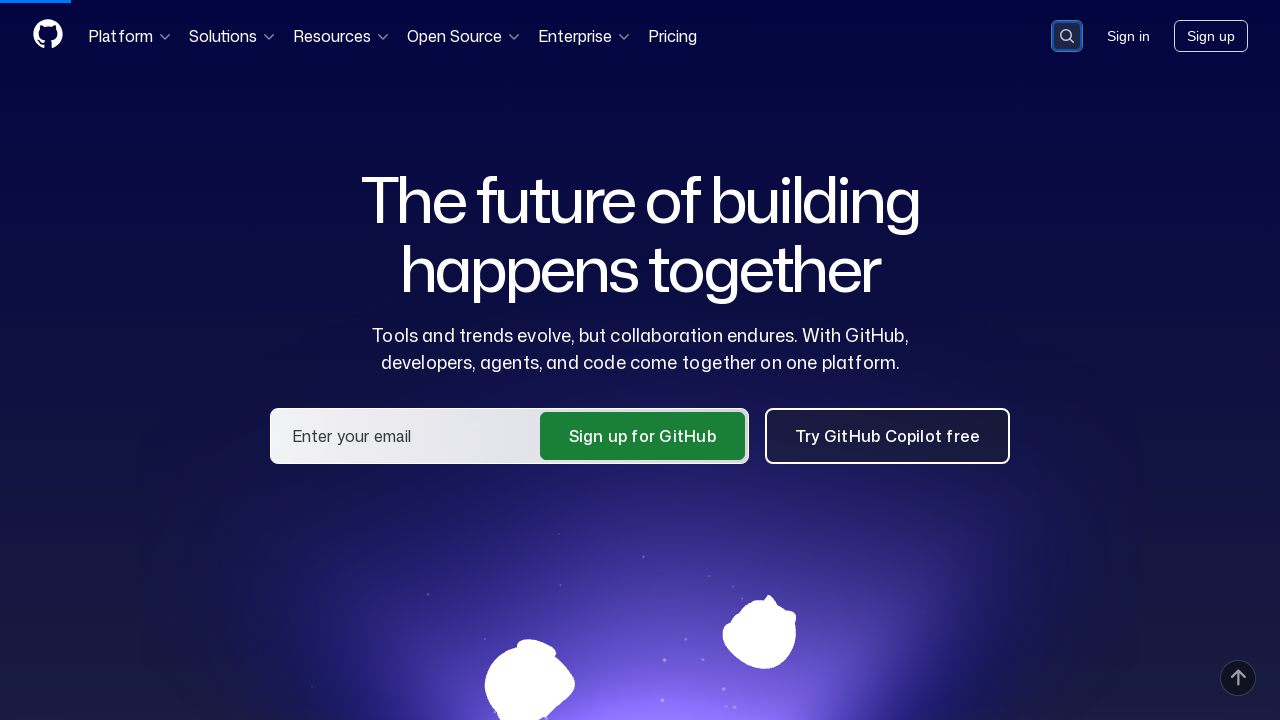

Search results loaded (networkidle)
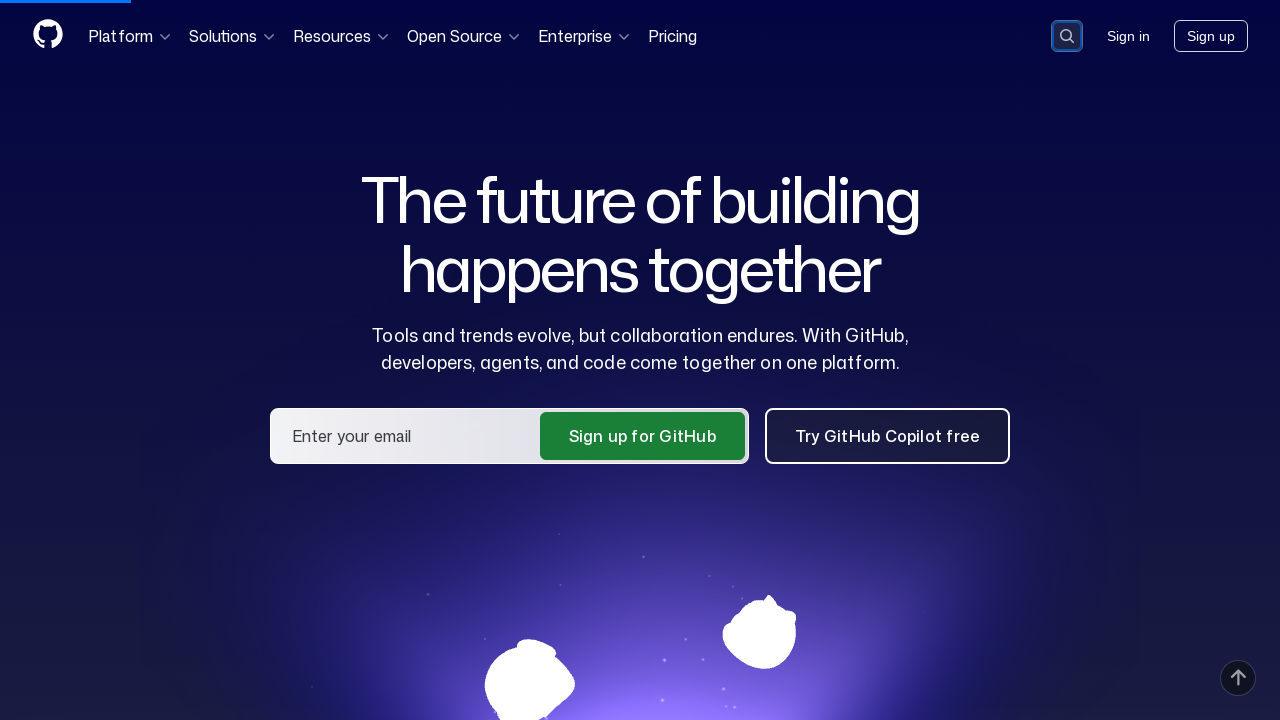

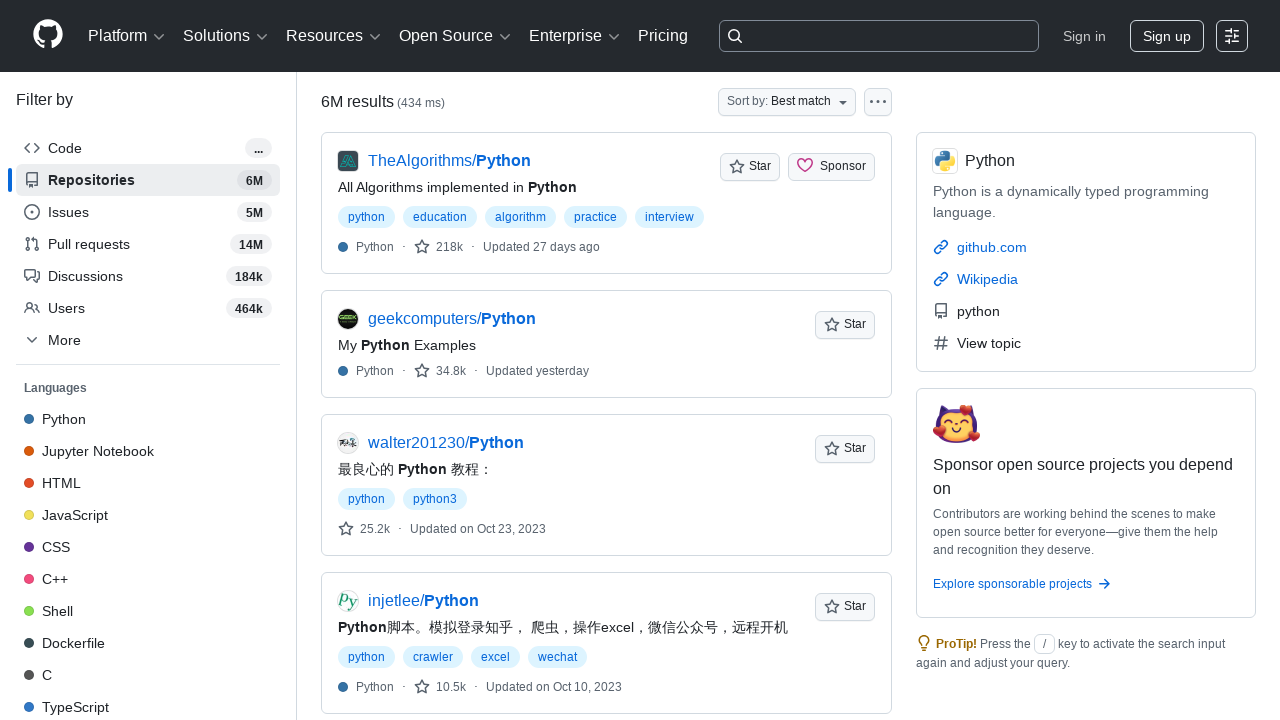